Tests that the counter displays the current number of todo items correctly

Starting URL: https://demo.playwright.dev/todomvc

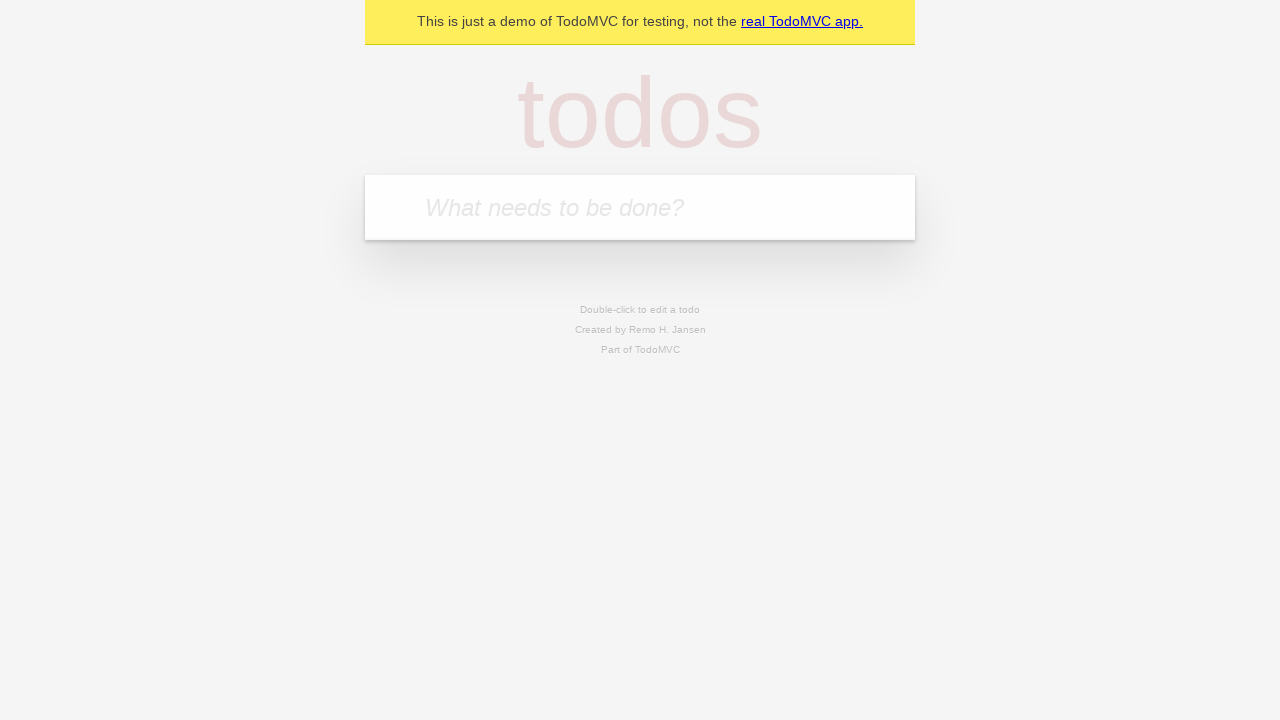

Located the 'What needs to be done?' input field
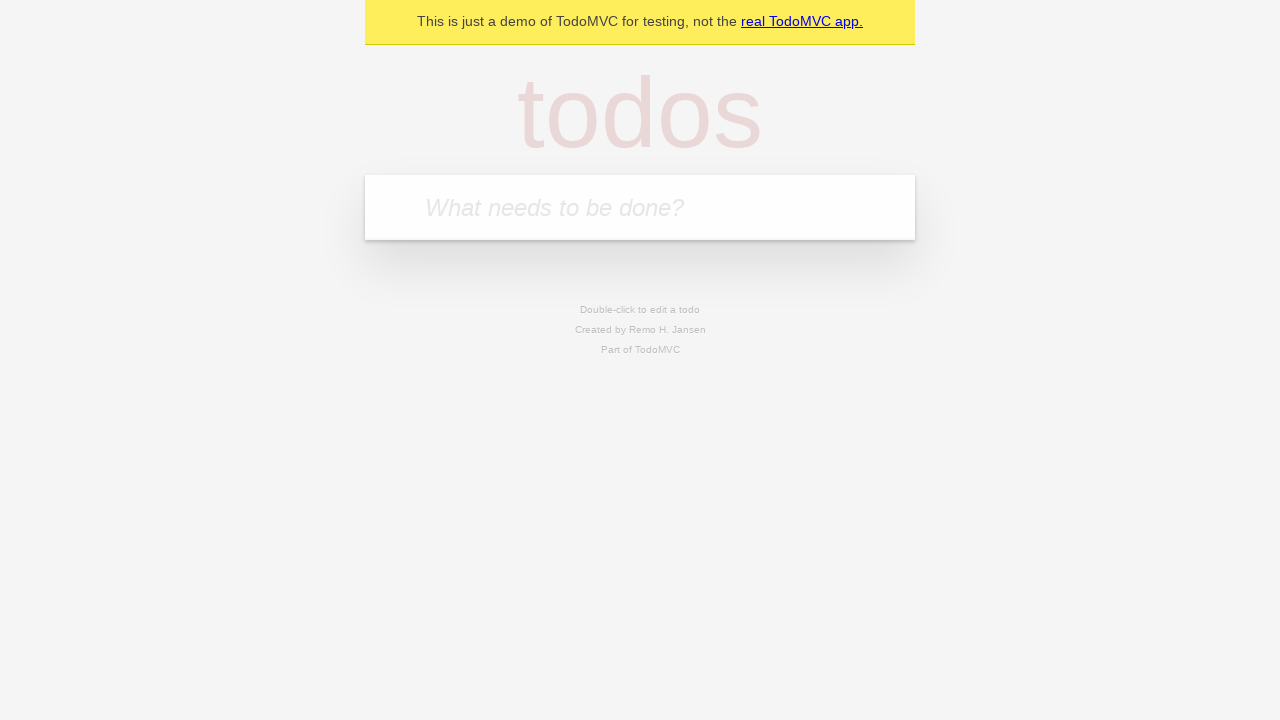

Filled first todo input with 'buy some cheese' on internal:attr=[placeholder="What needs to be done?"i]
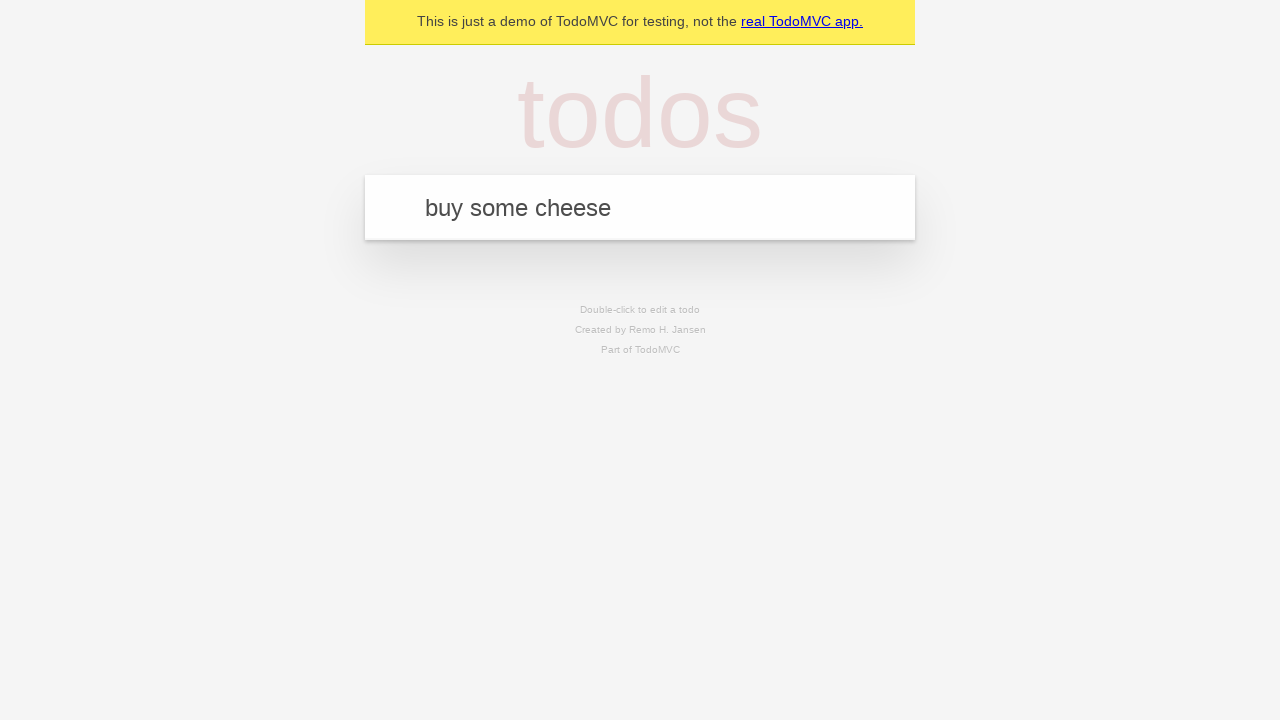

Pressed Enter to create first todo item on internal:attr=[placeholder="What needs to be done?"i]
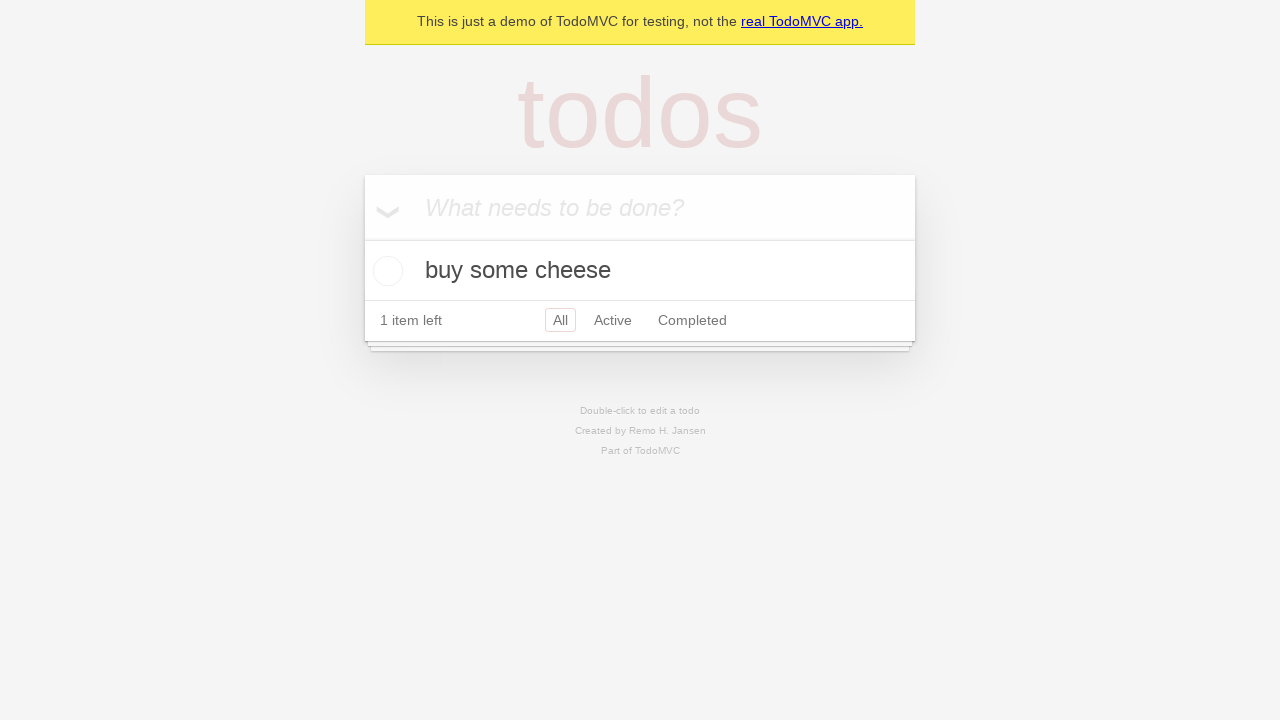

Todo counter element appeared after creating first item
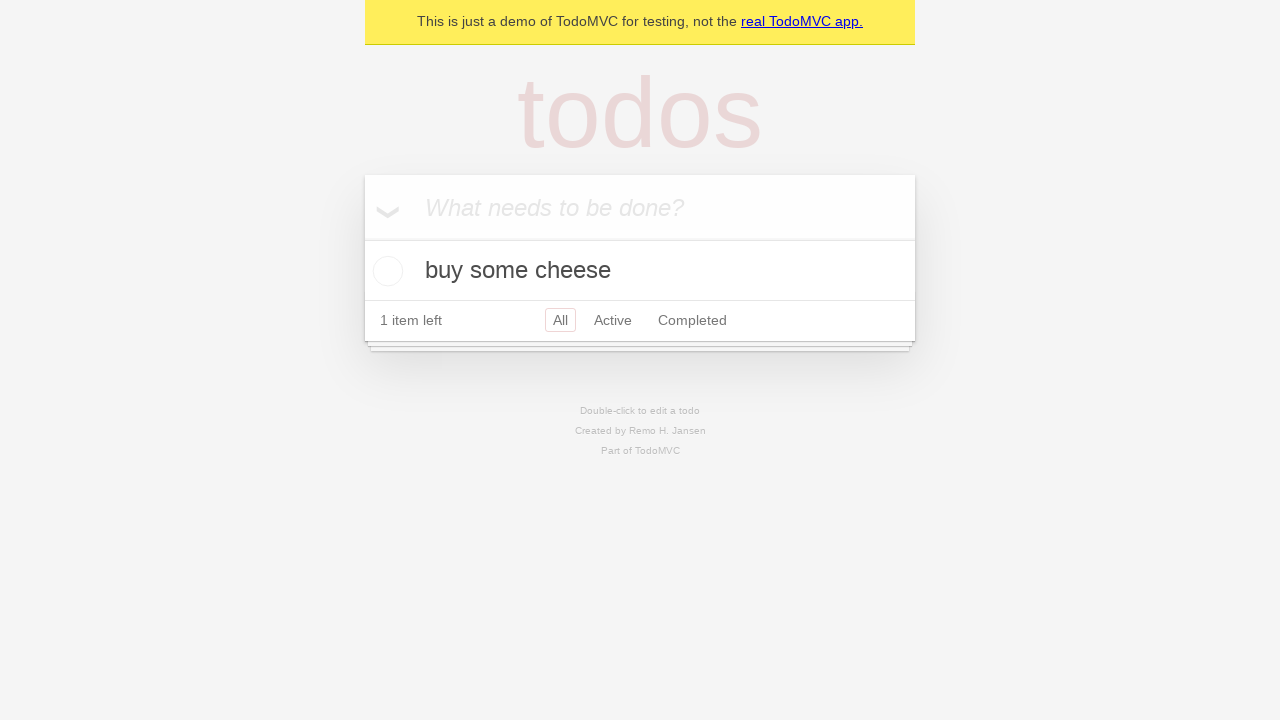

Filled second todo input with 'feed the cat' on internal:attr=[placeholder="What needs to be done?"i]
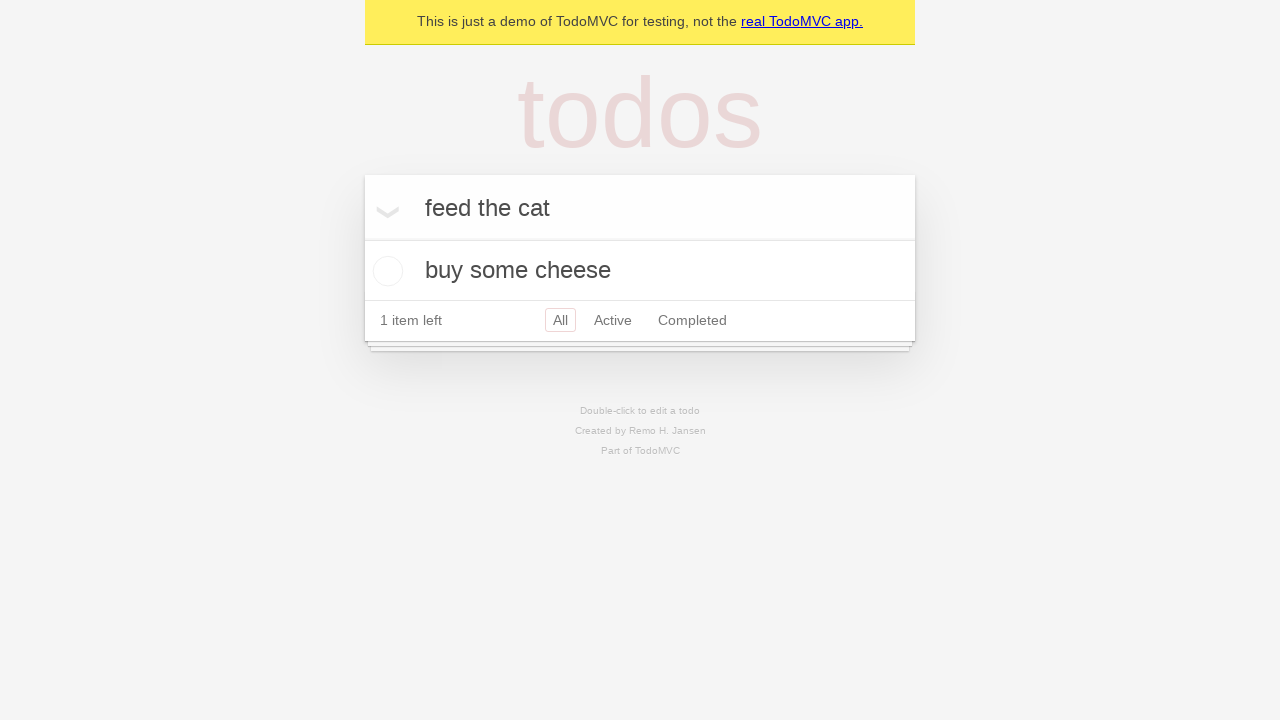

Pressed Enter to create second todo item on internal:attr=[placeholder="What needs to be done?"i]
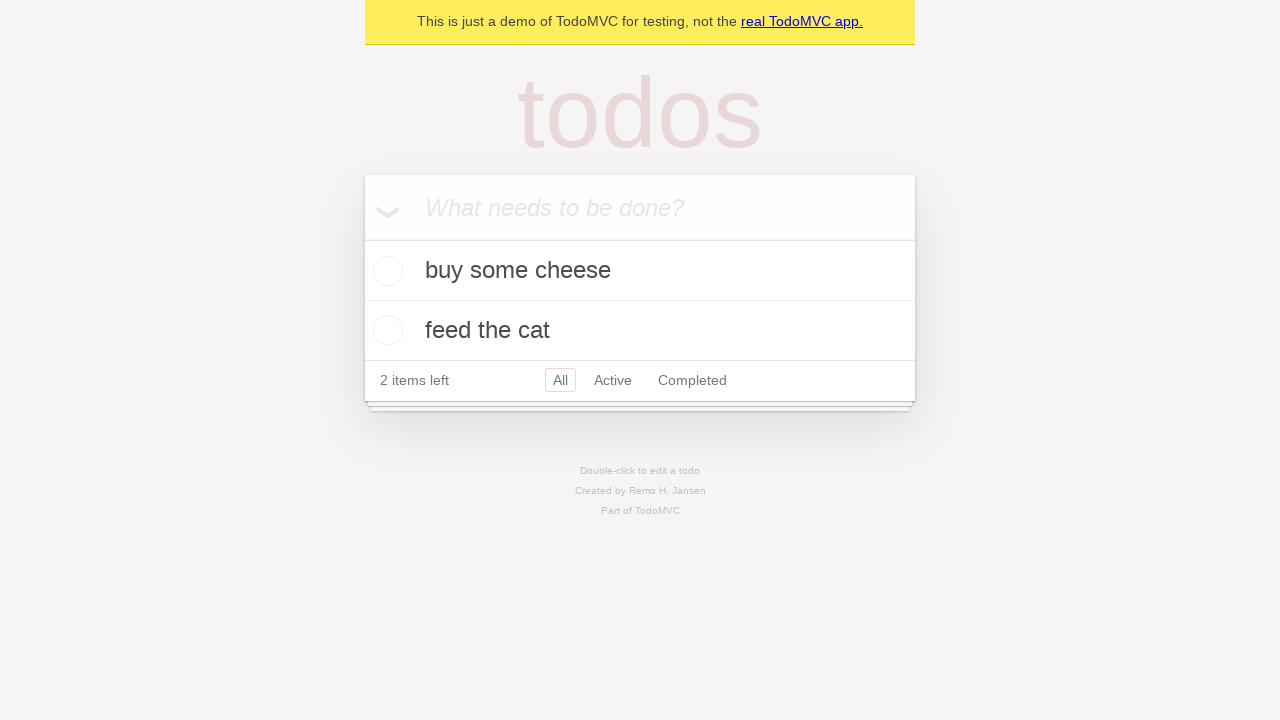

Todo counter updated to display 2 items
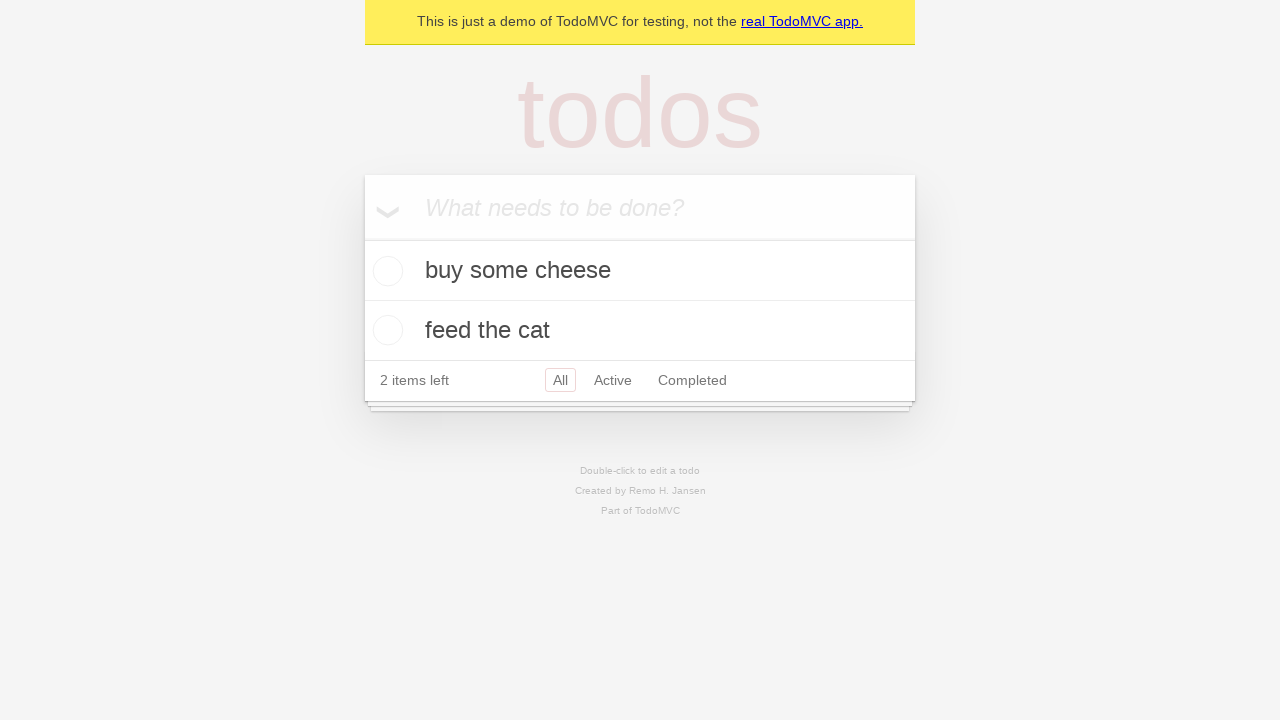

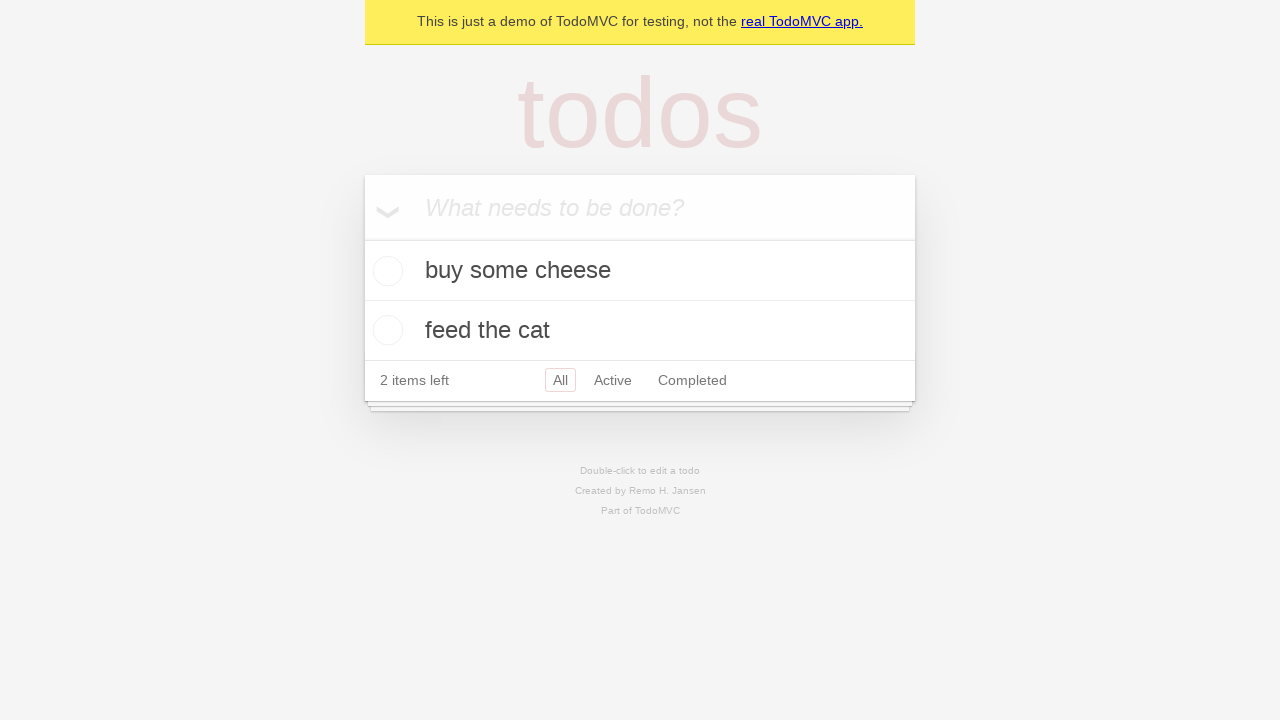